Waits for price to reach $100, then clicks book button and solves a mathematical problem by calculating log(abs(12*sin(x))) and submitting the answer

Starting URL: http://suninjuly.github.io/explicit_wait2.html

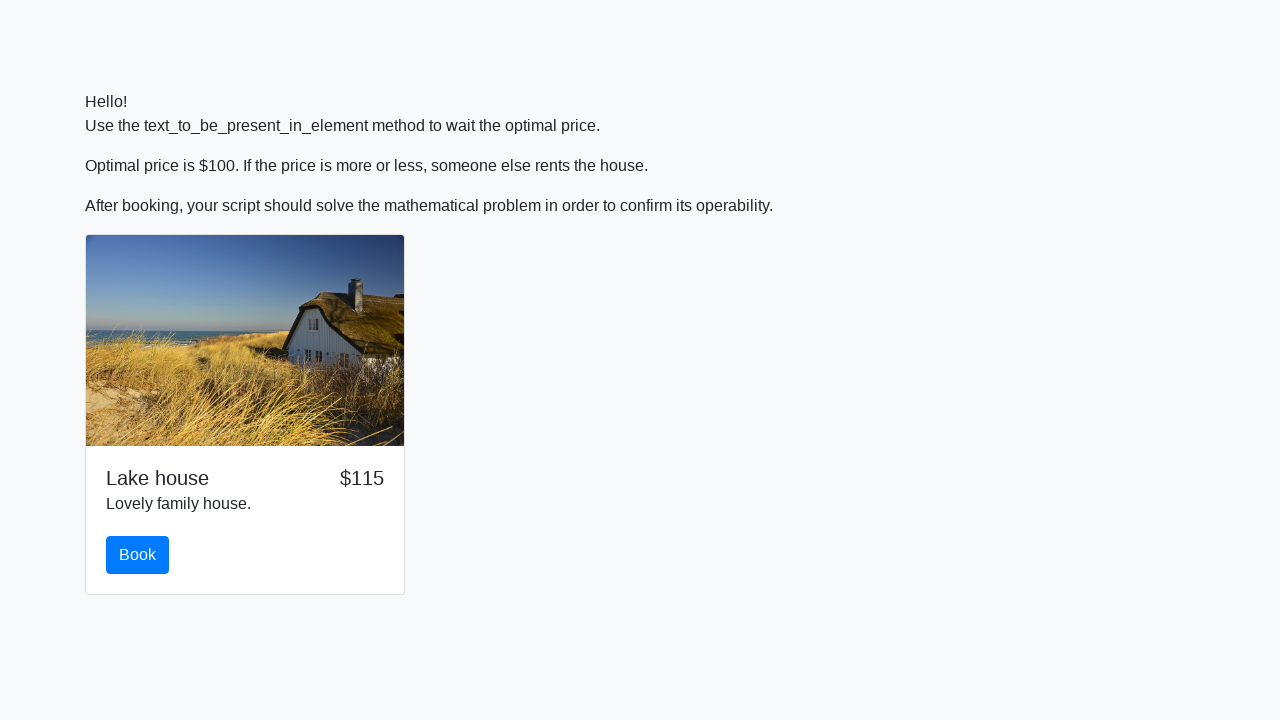

Waited for price to reach $100
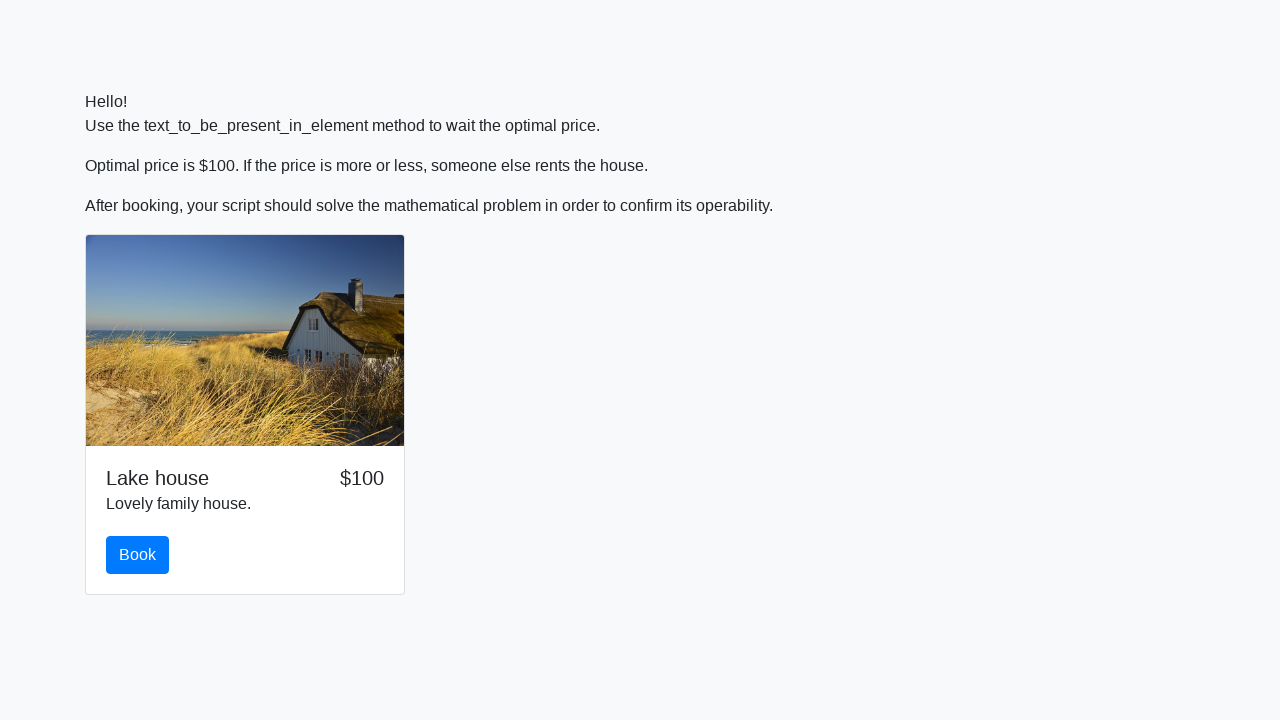

Clicked book button at (138, 555) on #book
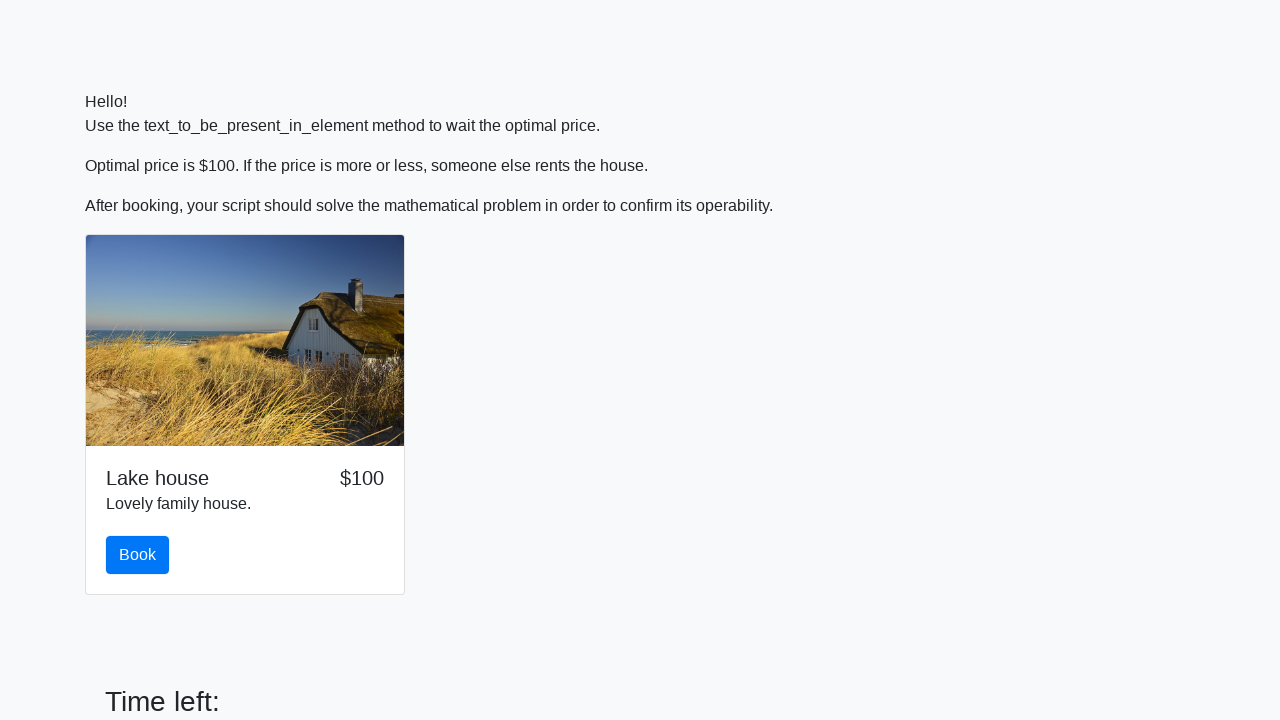

Retrieved x value from input_value element
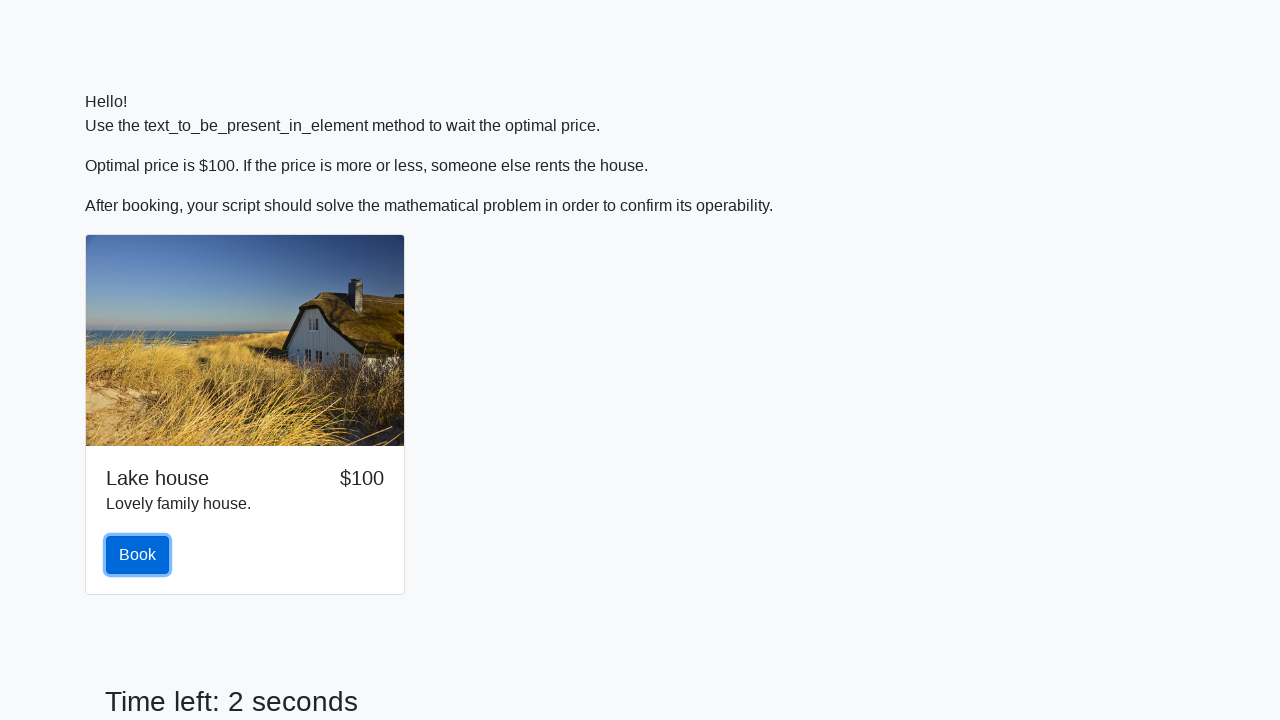

Calculated log(abs(12*sin(783))) = 2.0945513214840834
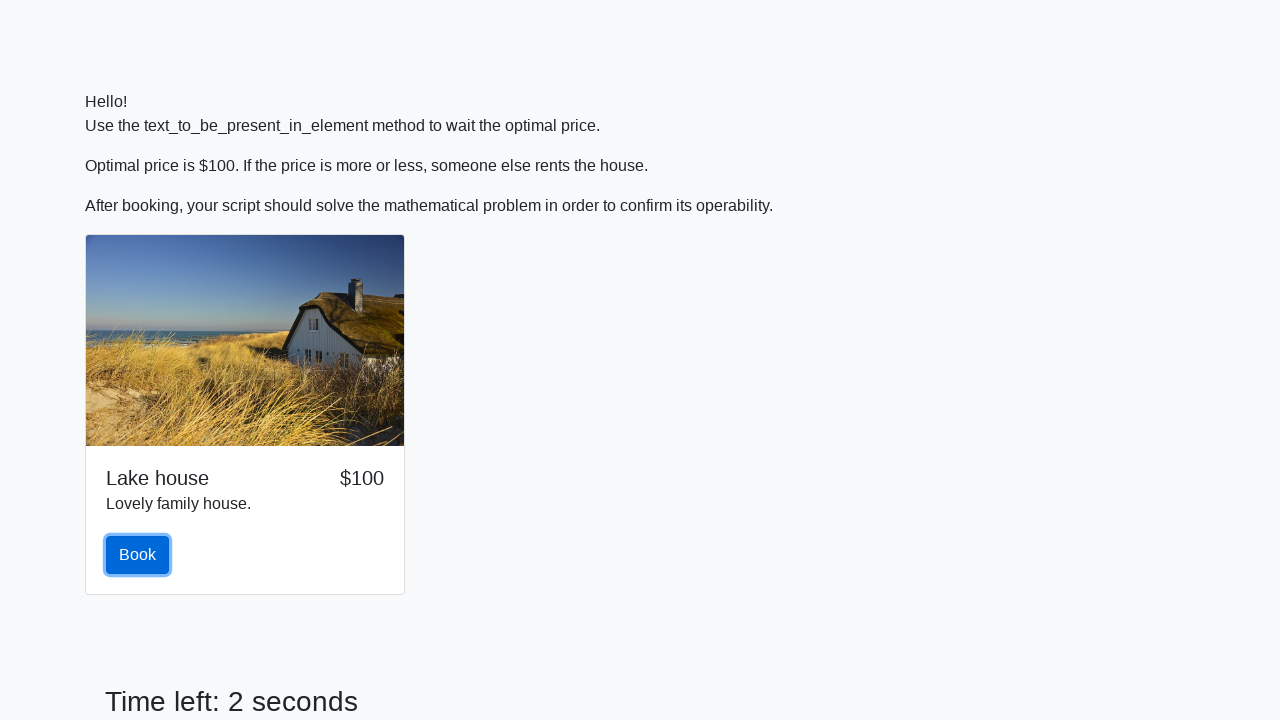

Filled answer field with calculated result: 2.0945513214840834 on #answer
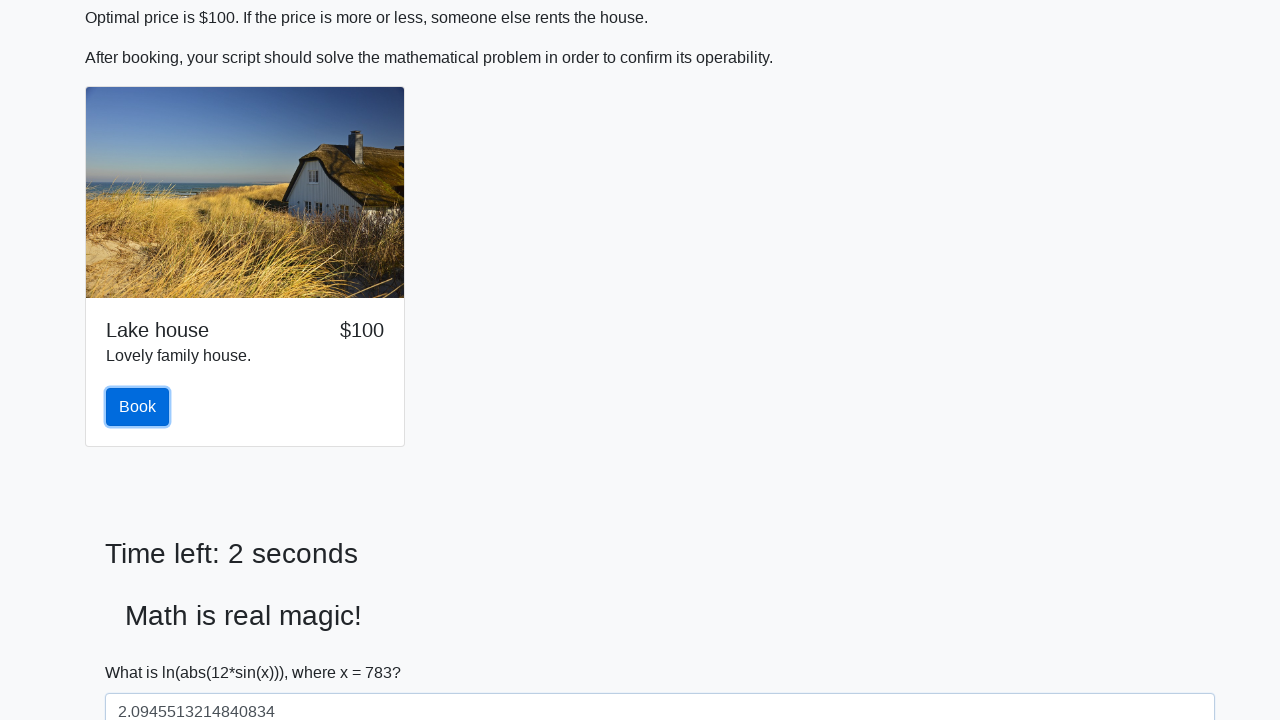

Clicked solve button to submit answer at (143, 651) on #solve
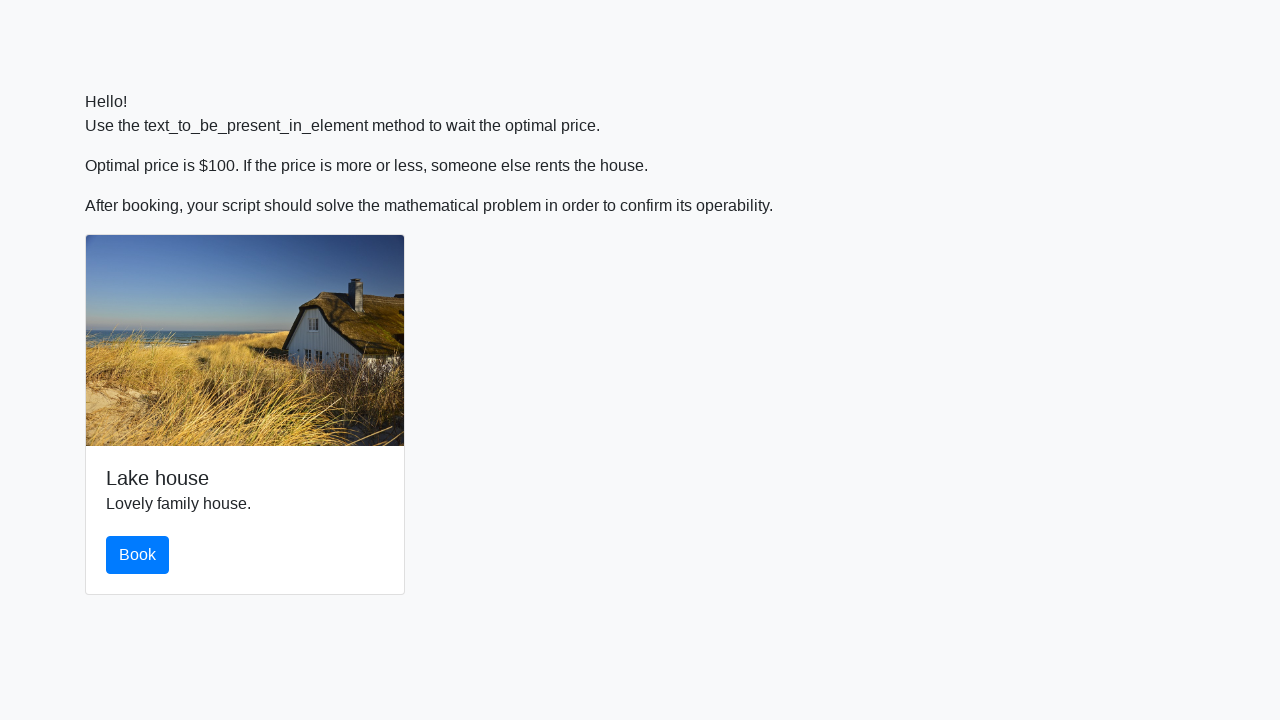

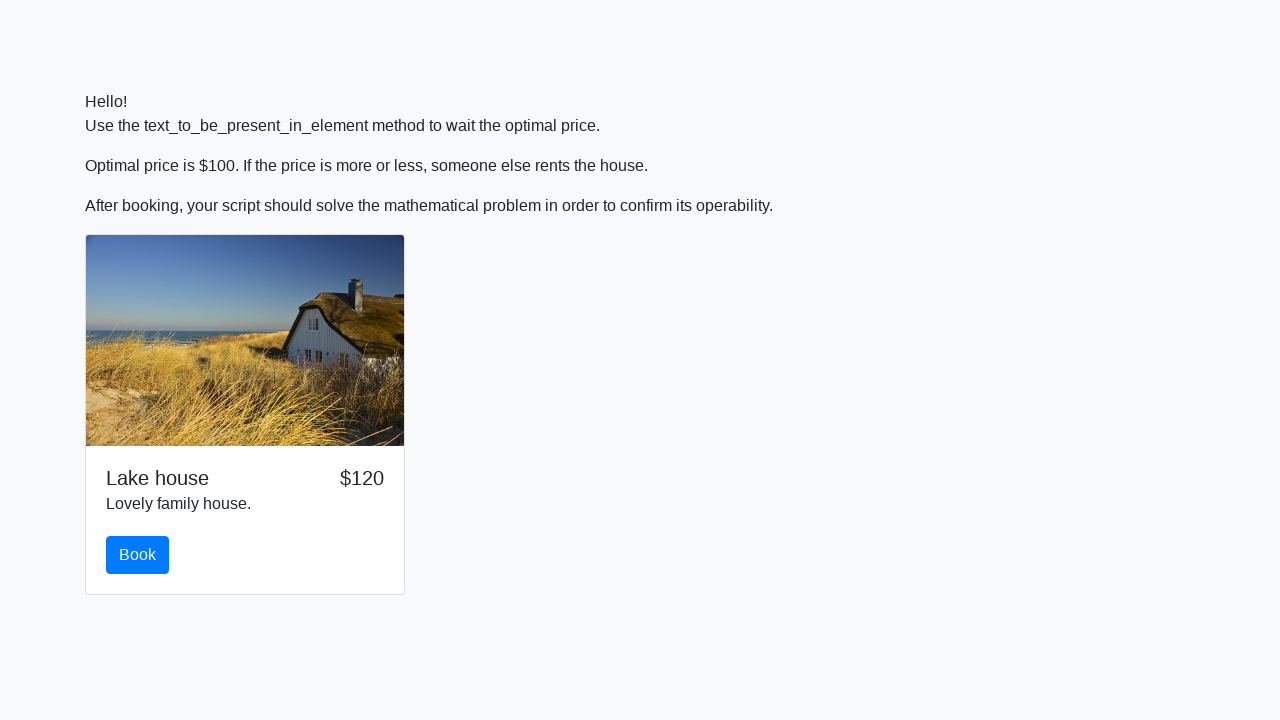